Tests a practice form by filling out name, email, password, selecting gender from dropdown, choosing a radio button, entering a date, and submitting the form, then verifies the success message appears.

Starting URL: https://rahulshettyacademy.com/angularpractice/

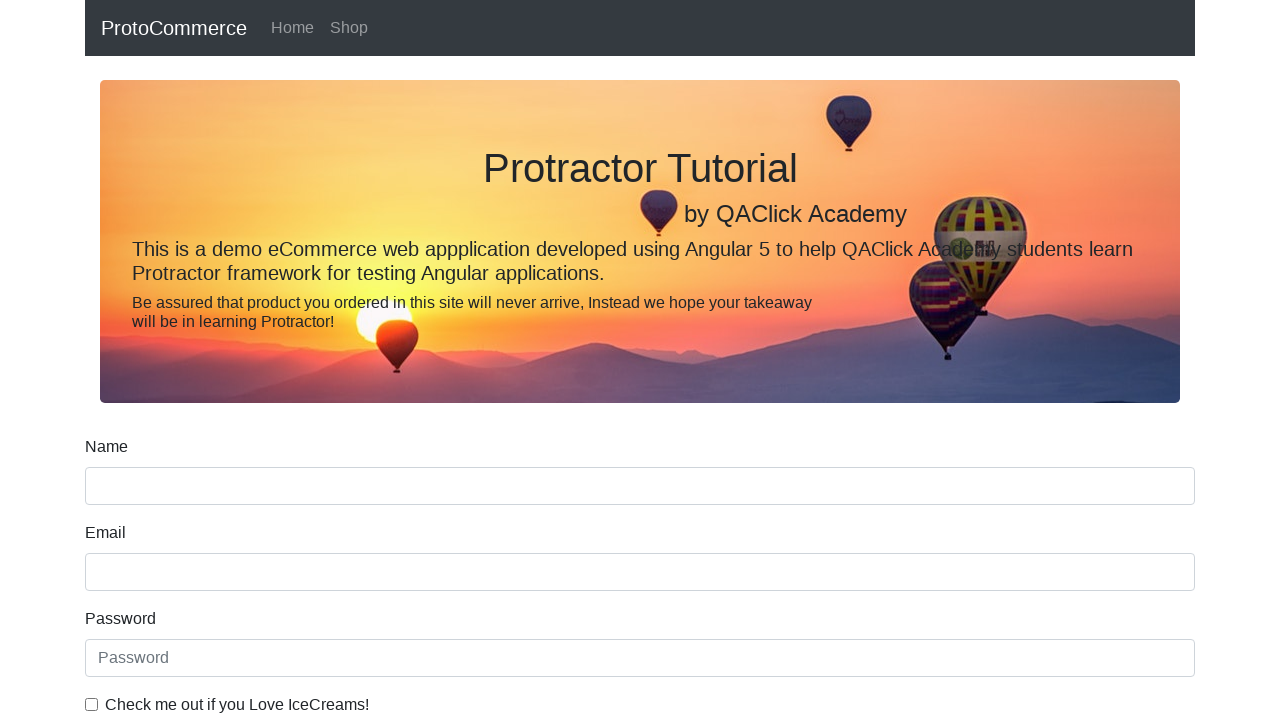

Filled name field with 'JimmyTheBoy' on form input[name='name']
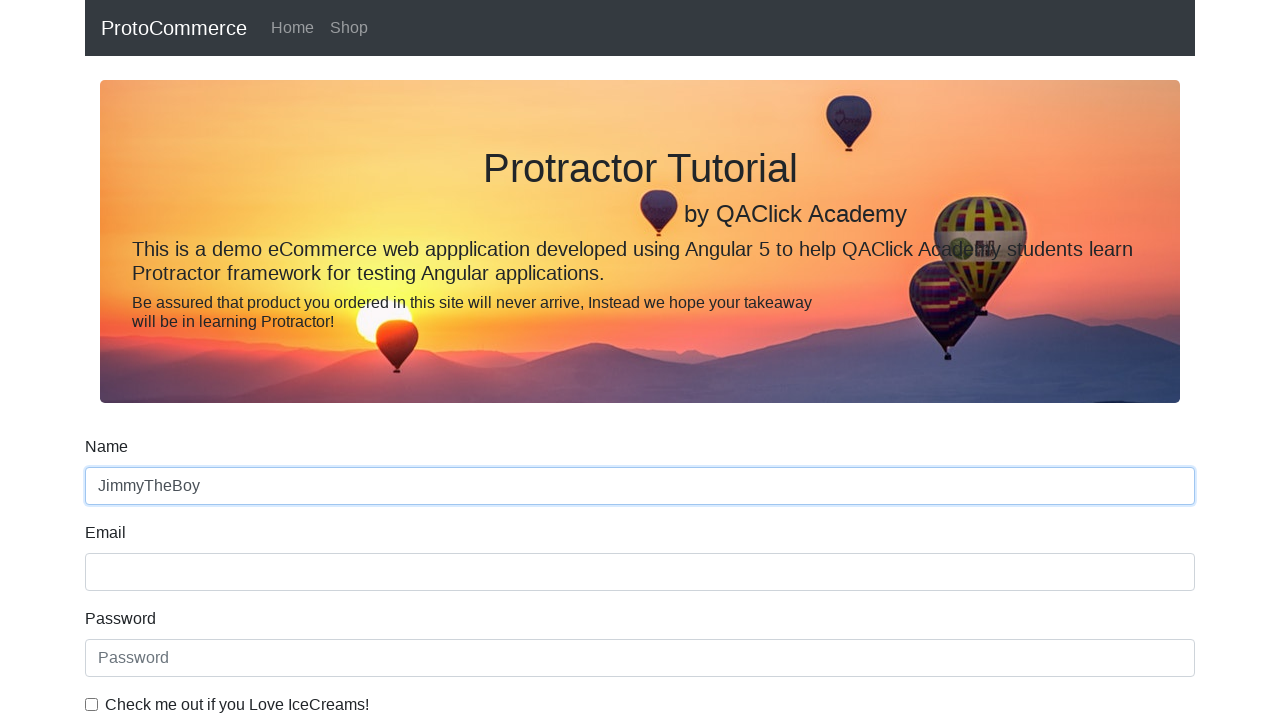

Filled email field with 'qwerty@gmail.com' on form input[name='email']
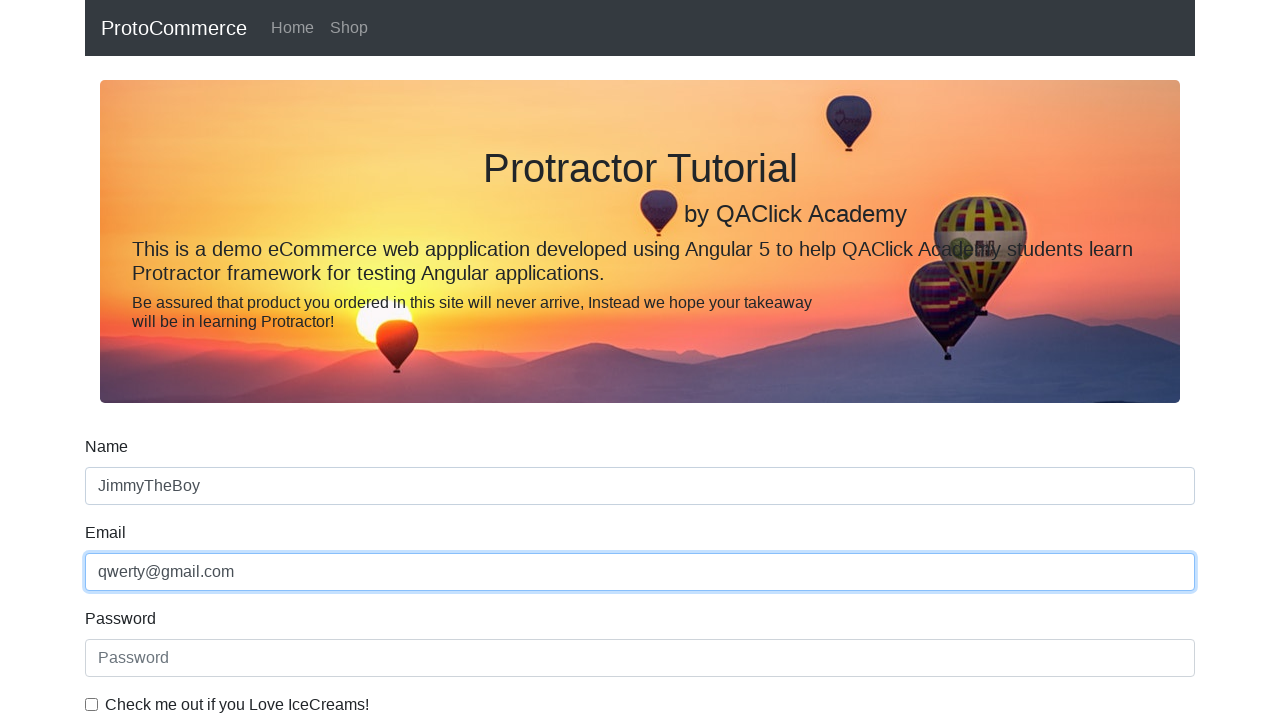

Filled password field with '1234567890' on #exampleInputPassword1
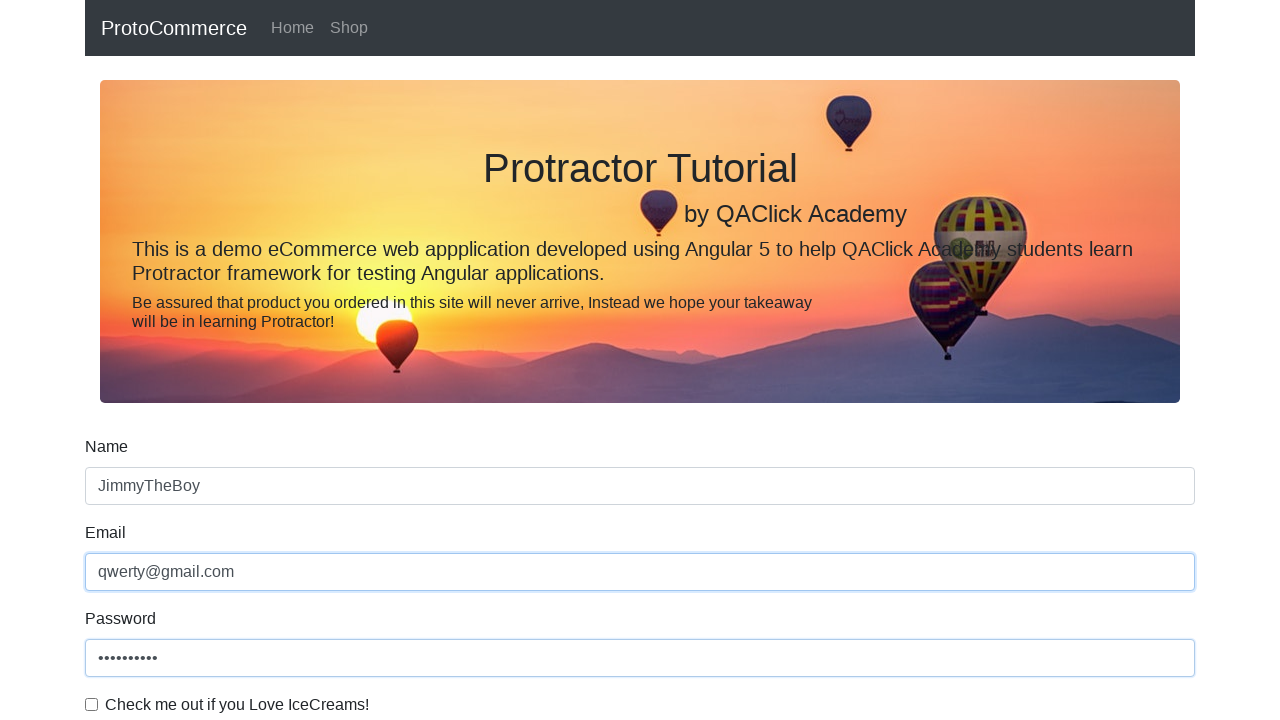

Checked the checkbox at (92, 704) on #exampleCheck1
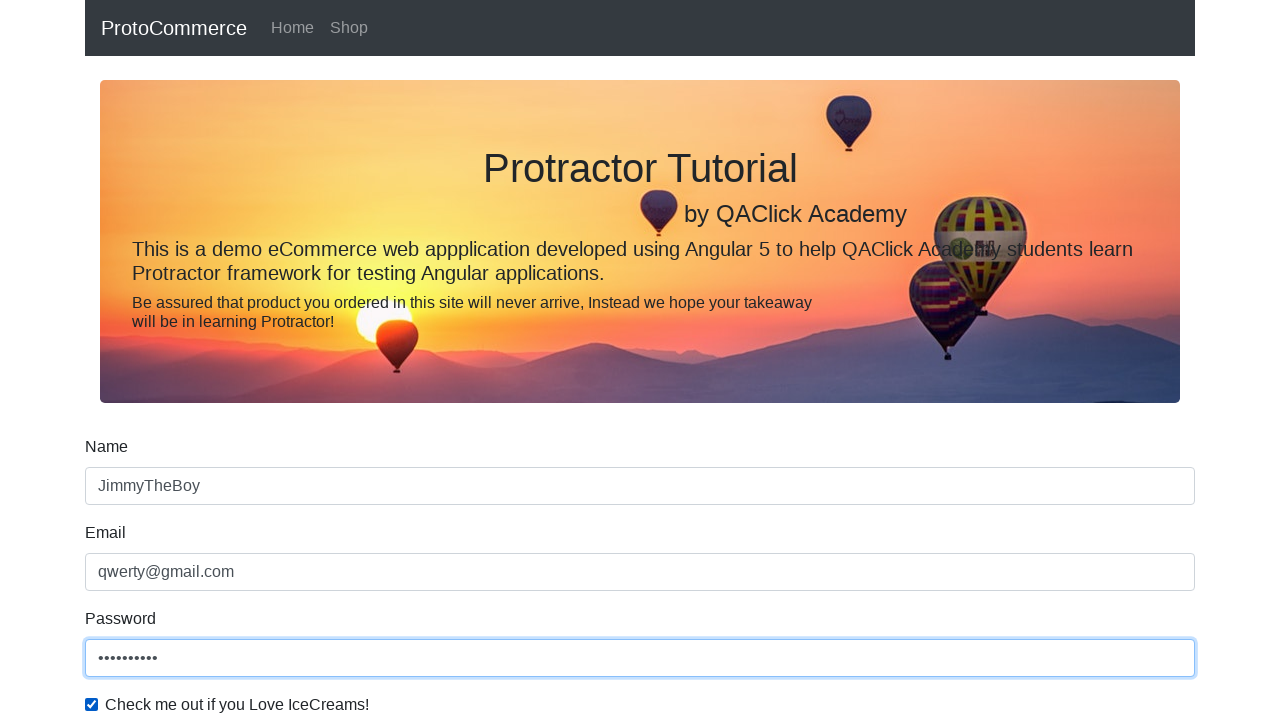

Selected 'Male' from gender dropdown on #exampleFormControlSelect1
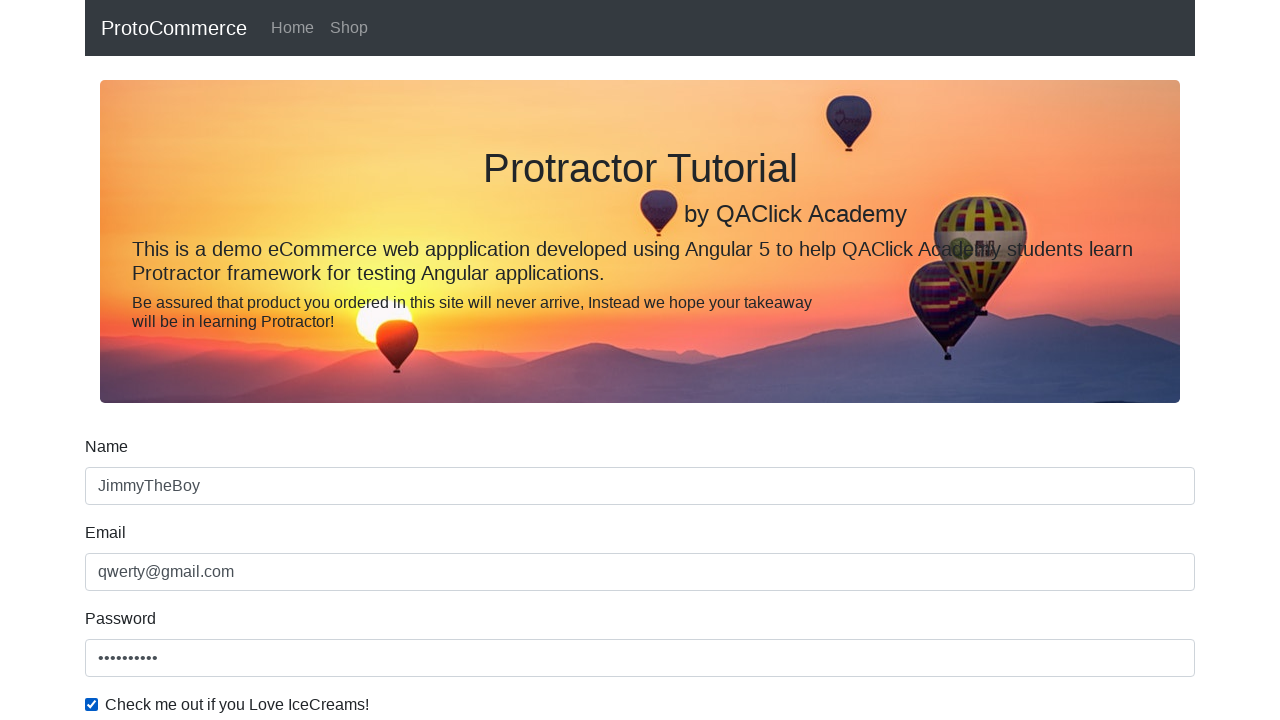

Clicked Student radio button at (238, 360) on #inlineRadio1
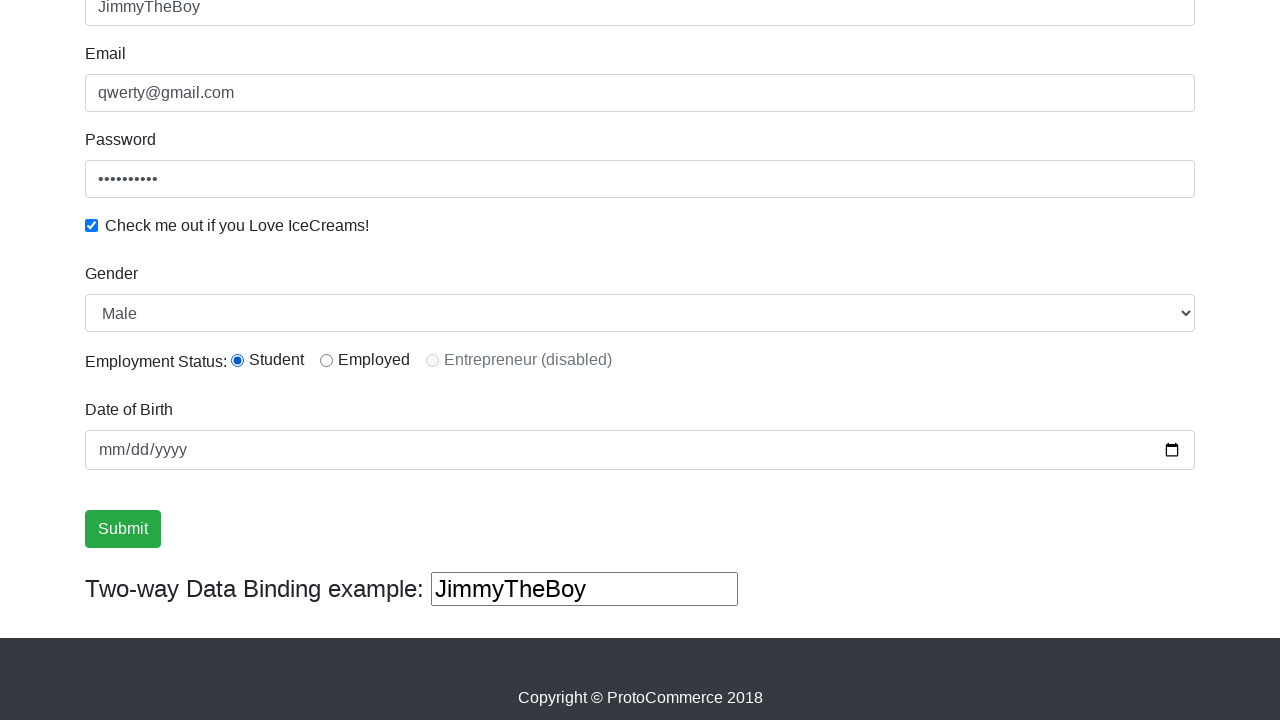

Filled date field with '2000-11-11' on input[type='date']
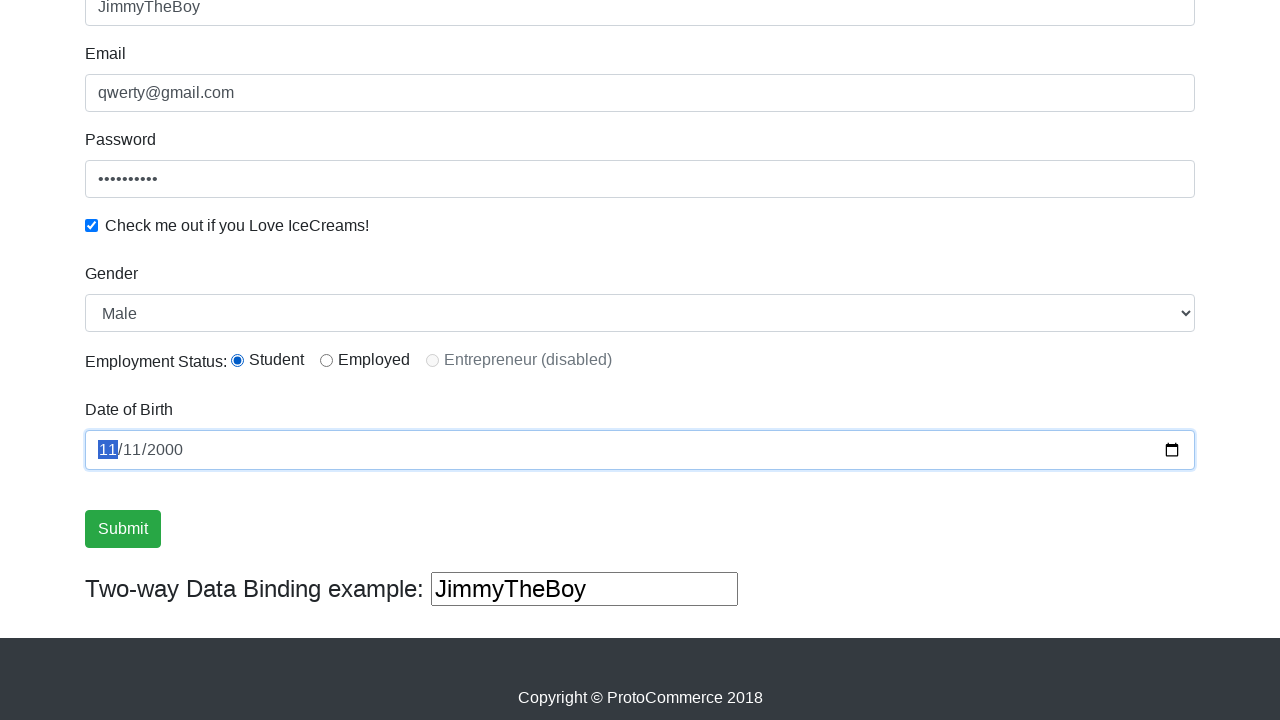

Clicked submit button at (123, 529) on .btn-success
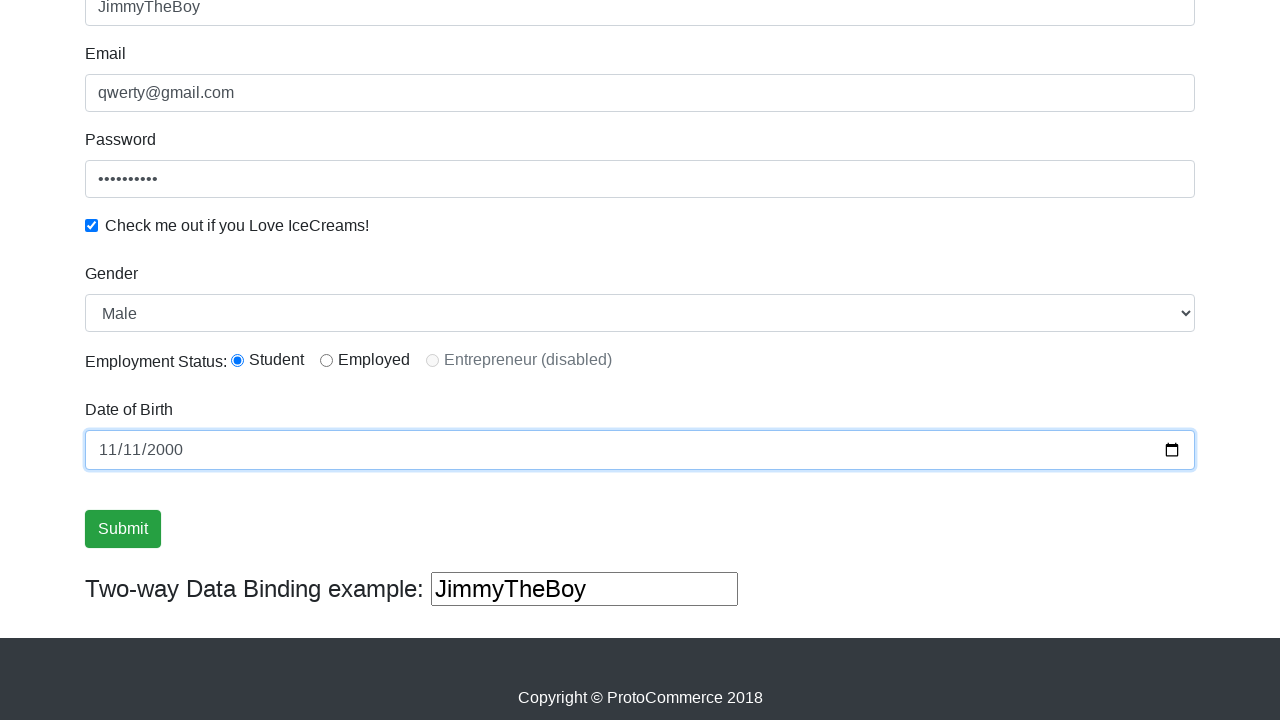

Success message appeared
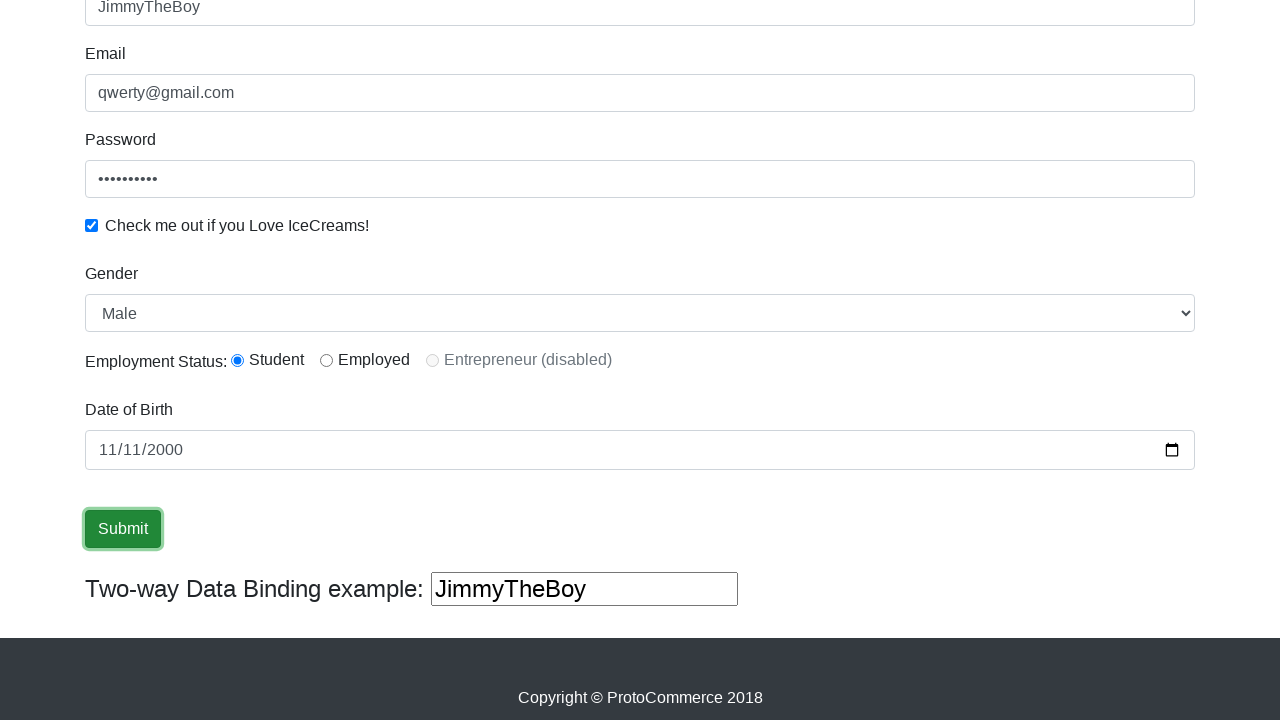

Verified success message contains 'Success' text
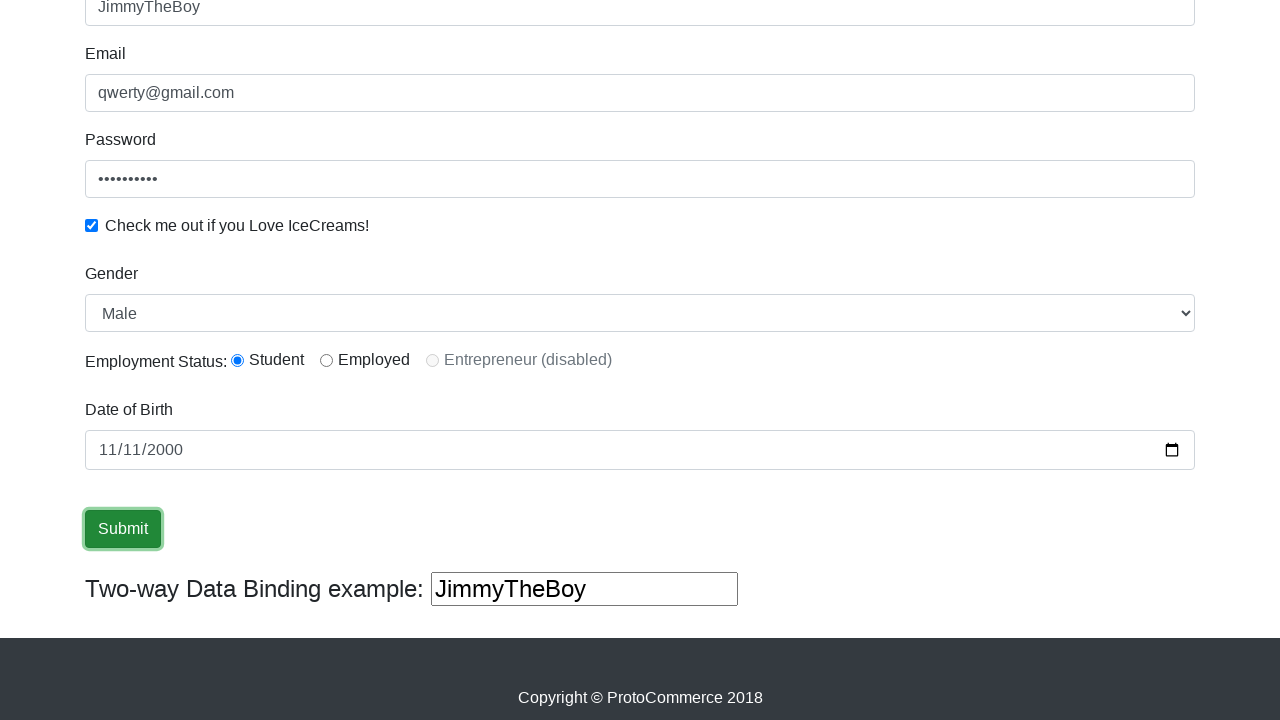

Closed the success alert at (1167, 360) on .close
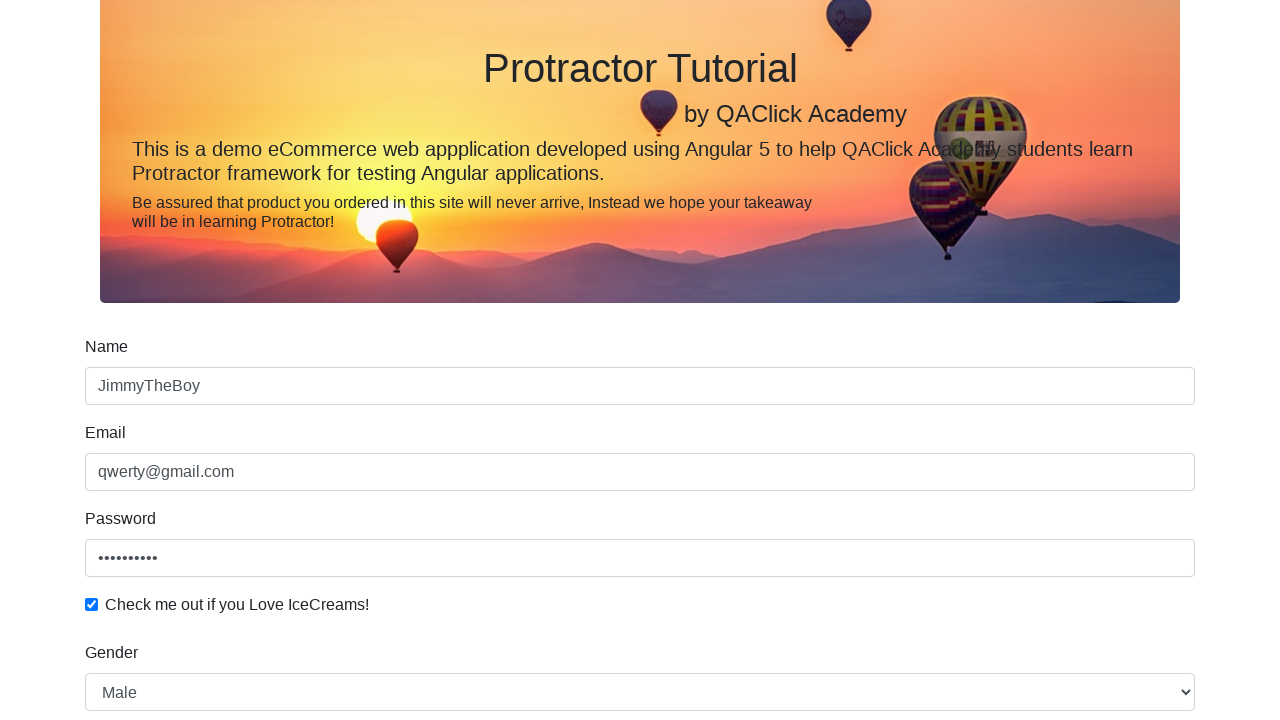

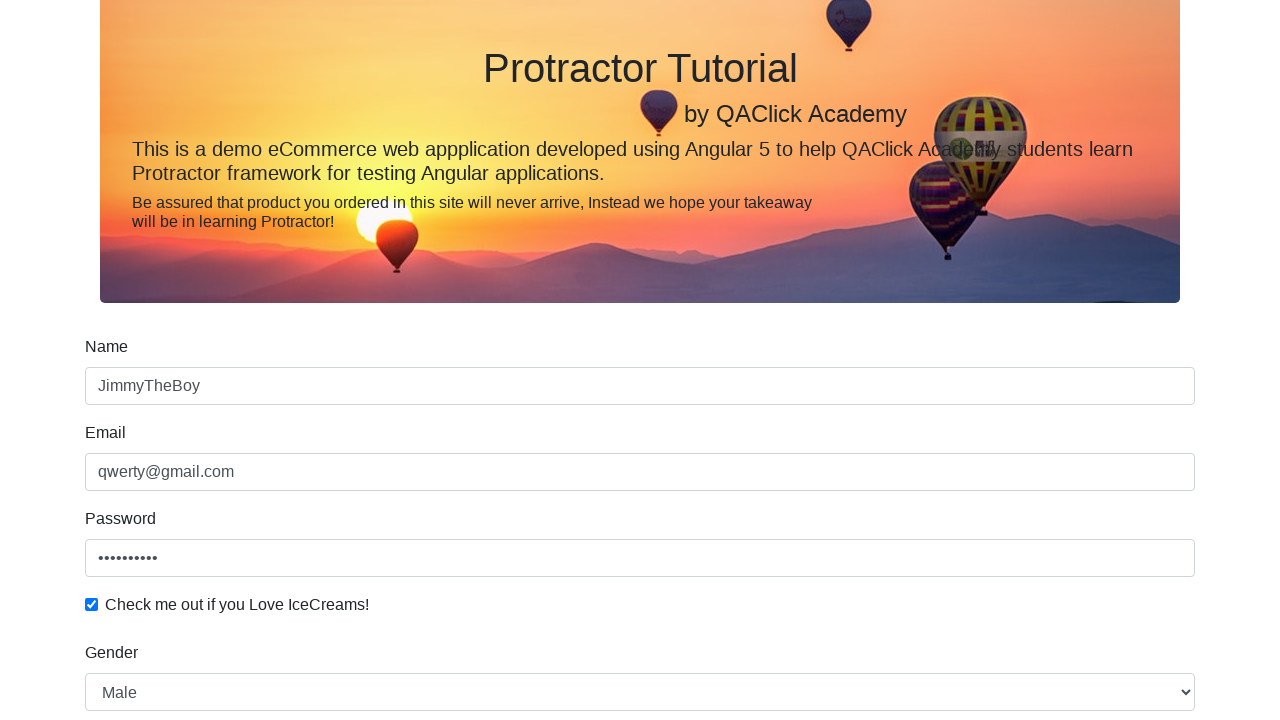